Tests checkbox functionality by clicking checkboxes and verifying their selected state

Starting URL: http://practice.cydeo.com/checkboxes

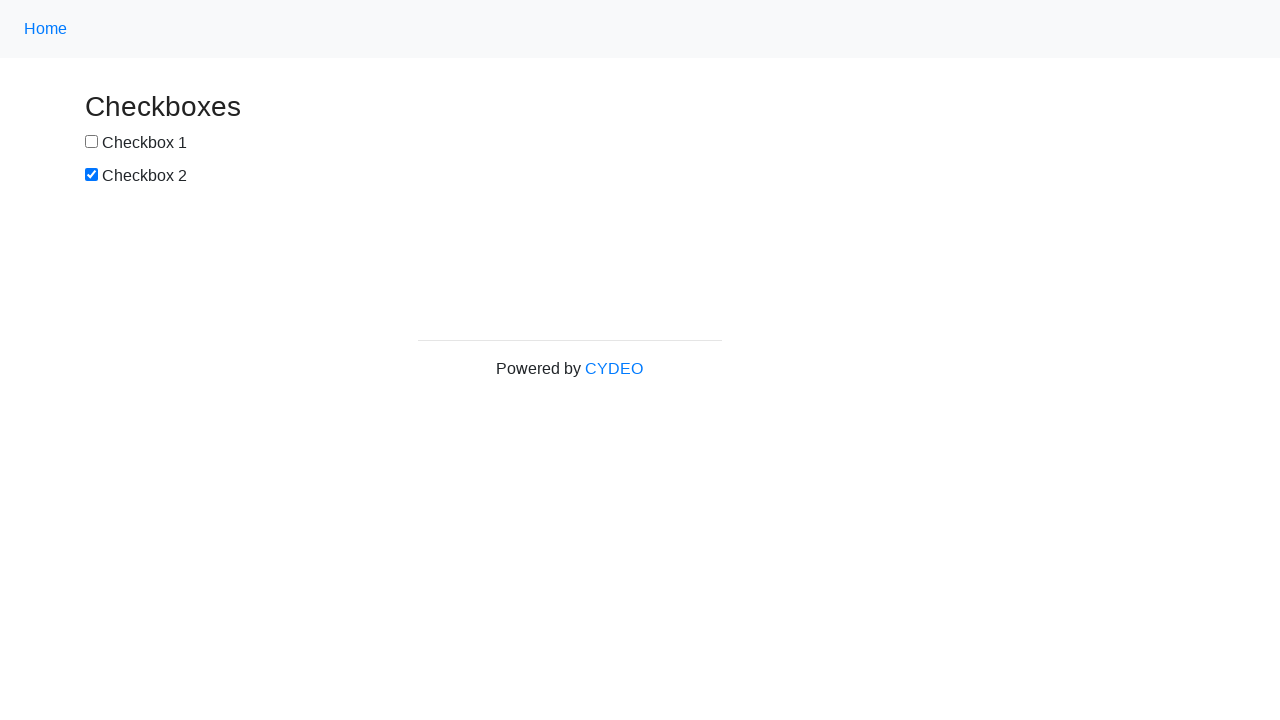

Located first checkbox with id 'box1'
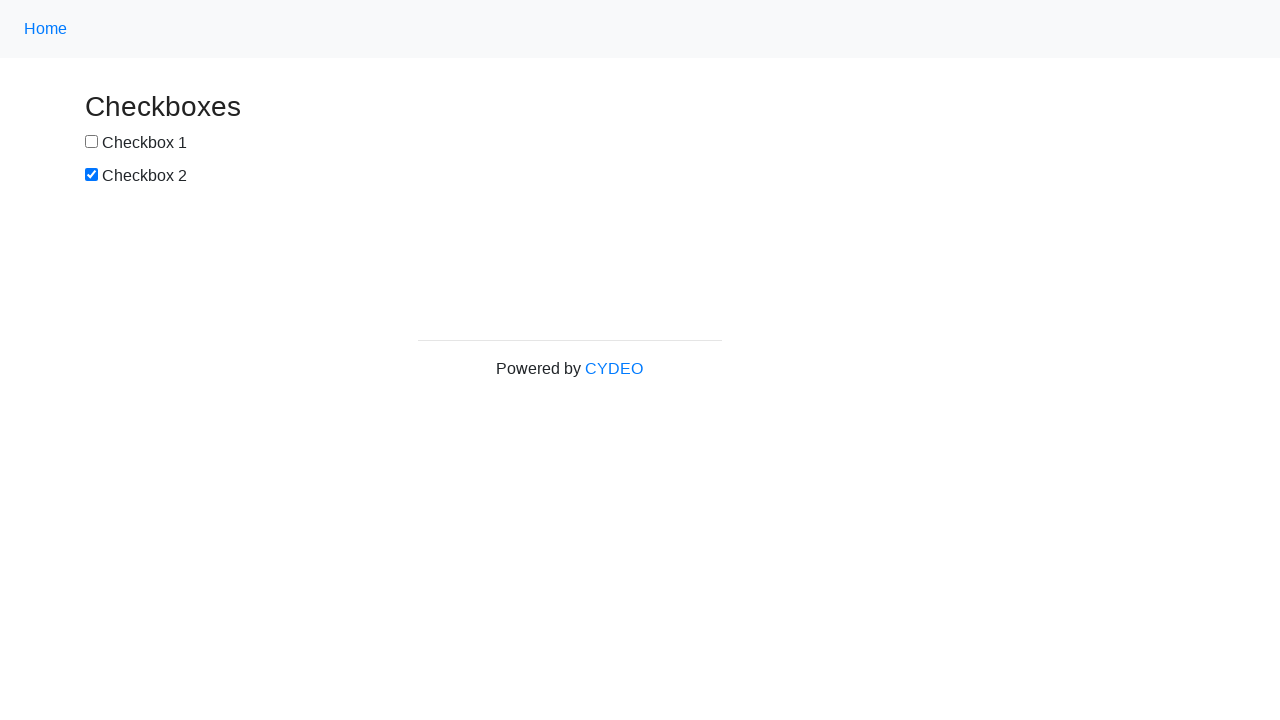

Clicked first checkbox at (92, 142) on #box1
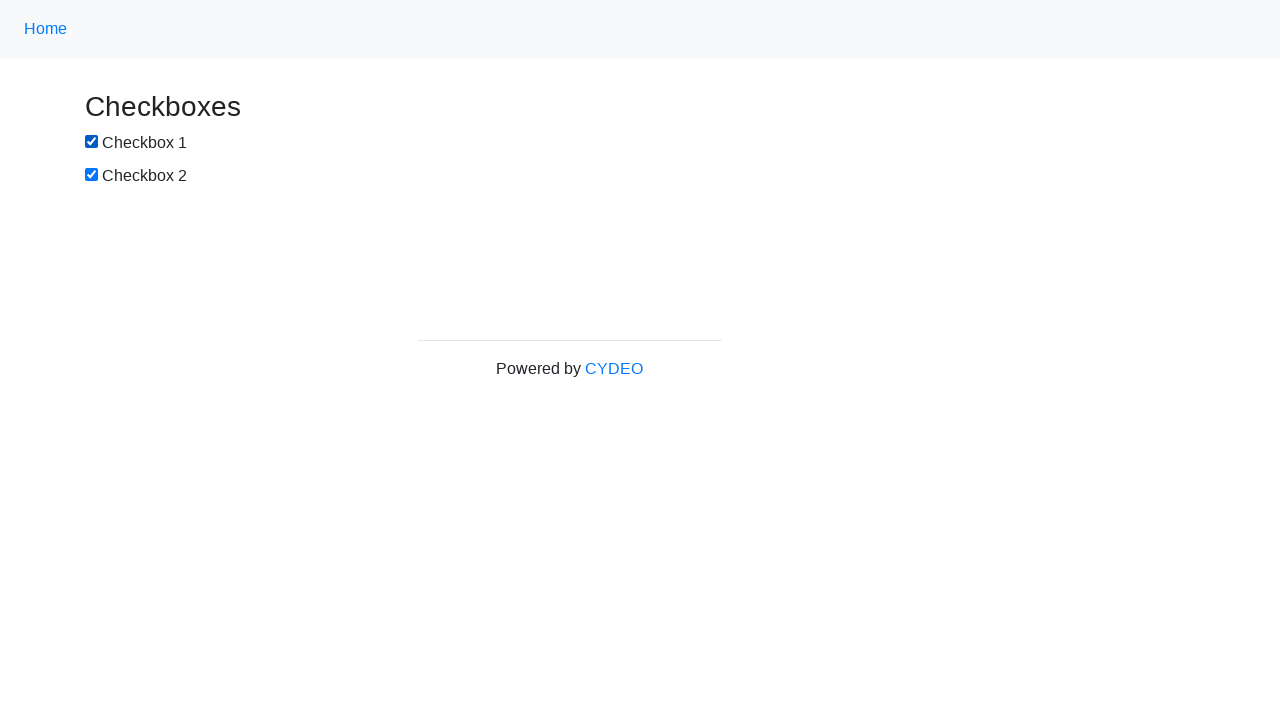

Located second checkbox with id 'box2'
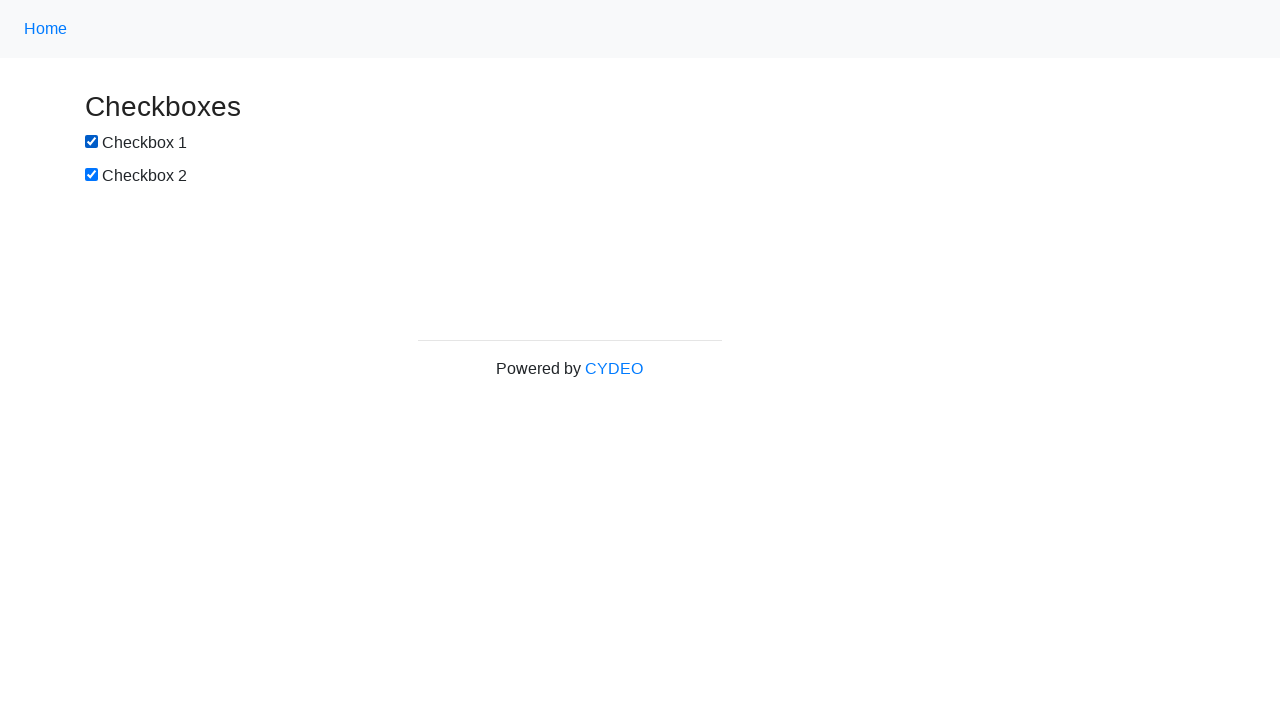

Clicked second checkbox at (92, 175) on #box2
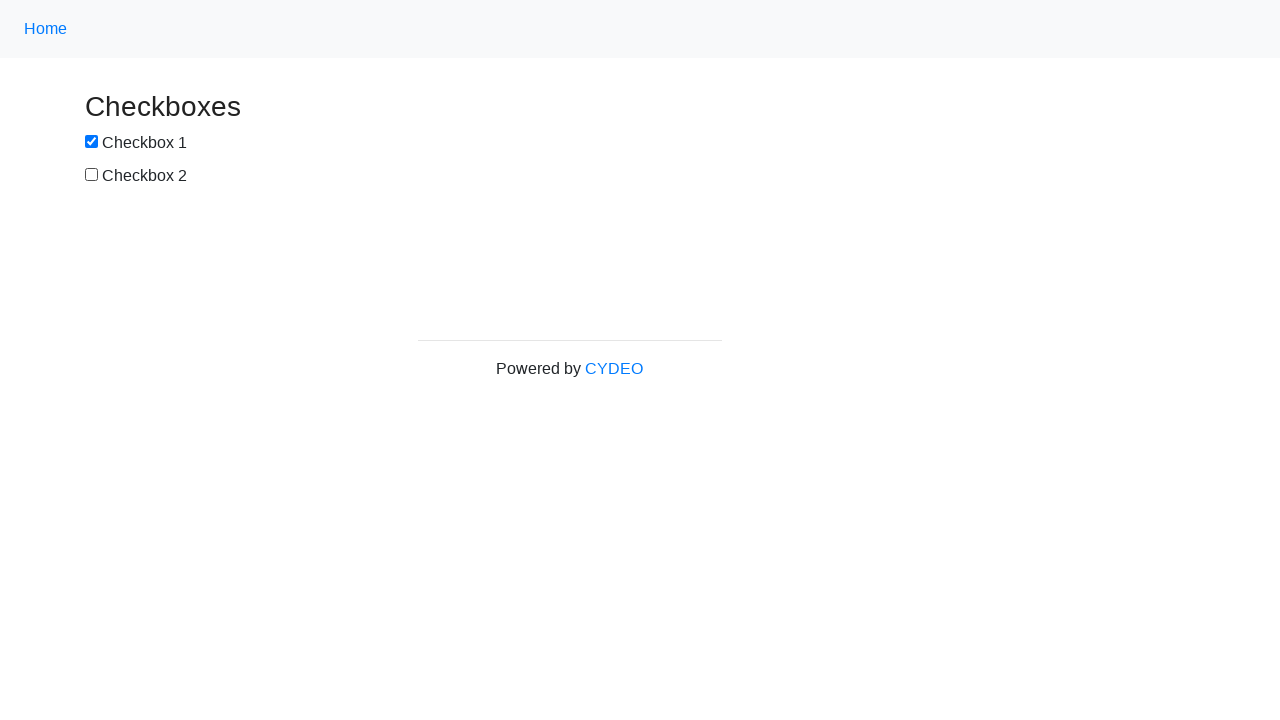

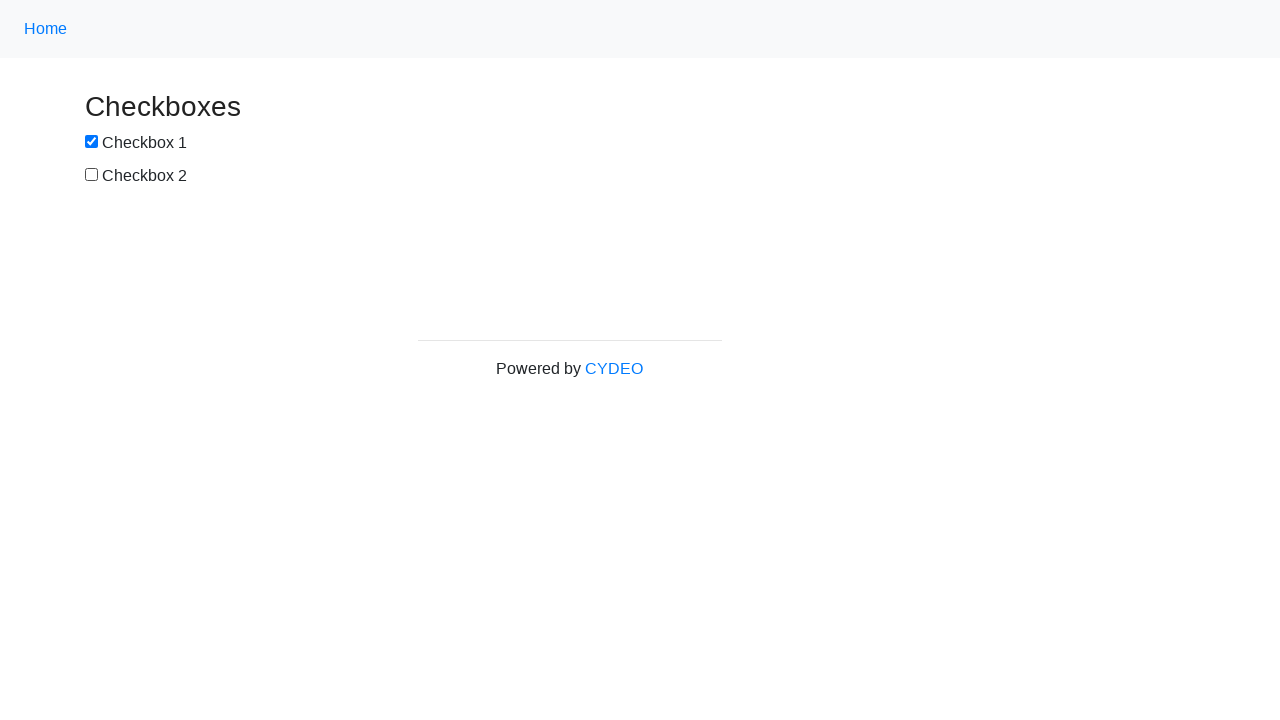